Tests form submission flow by calculating a mathematical value to find a link, clicking it, then filling in a multi-field form with personal information and submitting it.

Starting URL: http://suninjuly.github.io/find_link_text

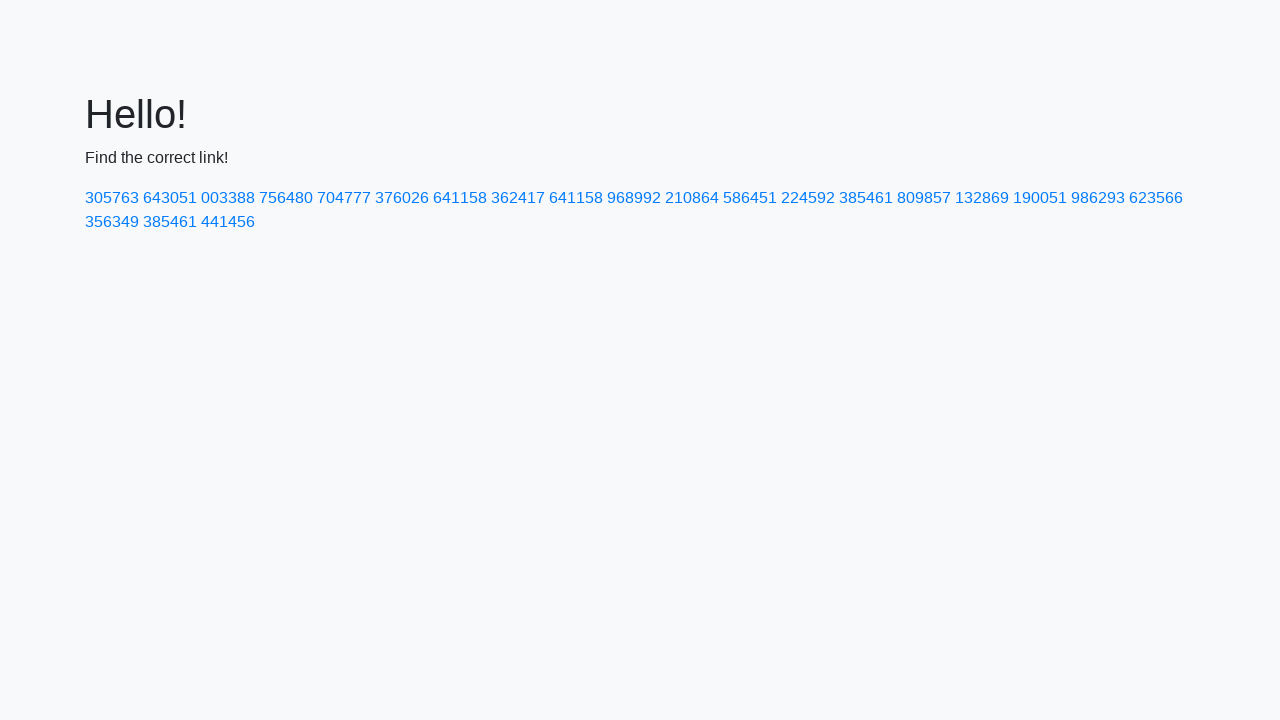

Clicked link with calculated text '224592' at (808, 198) on text=224592
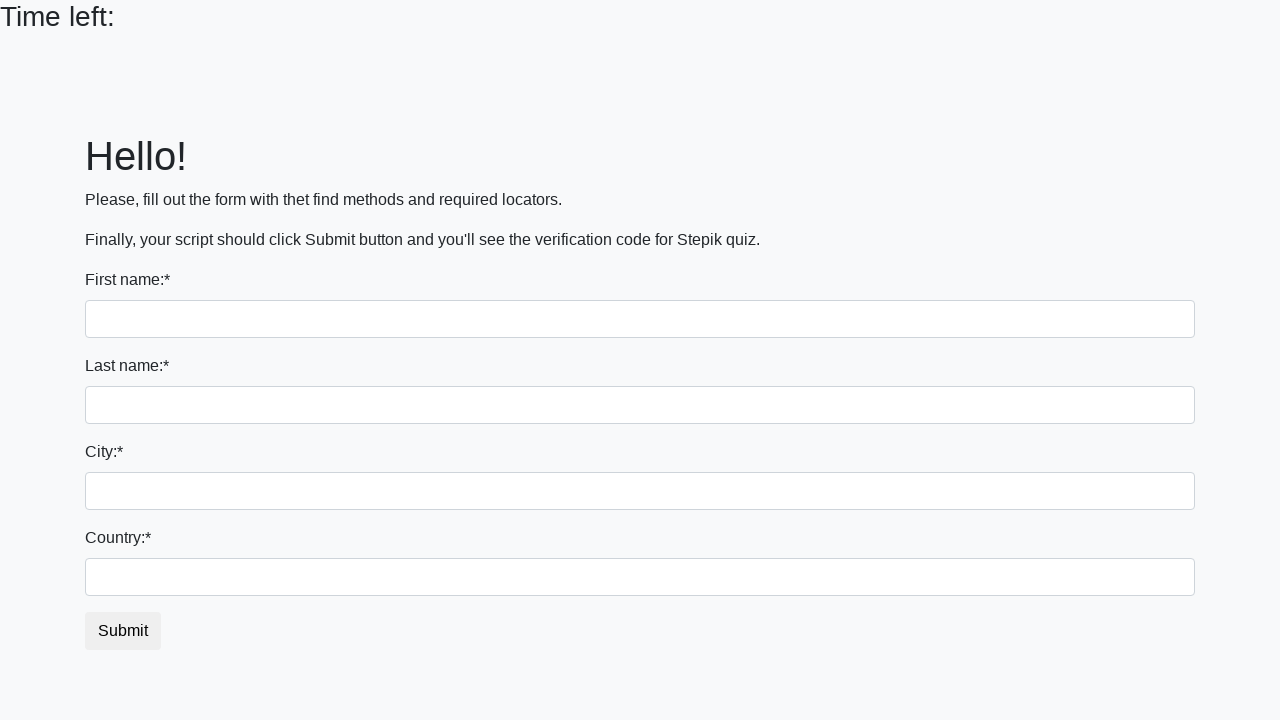

Filled first name field with 'Ivan' on input
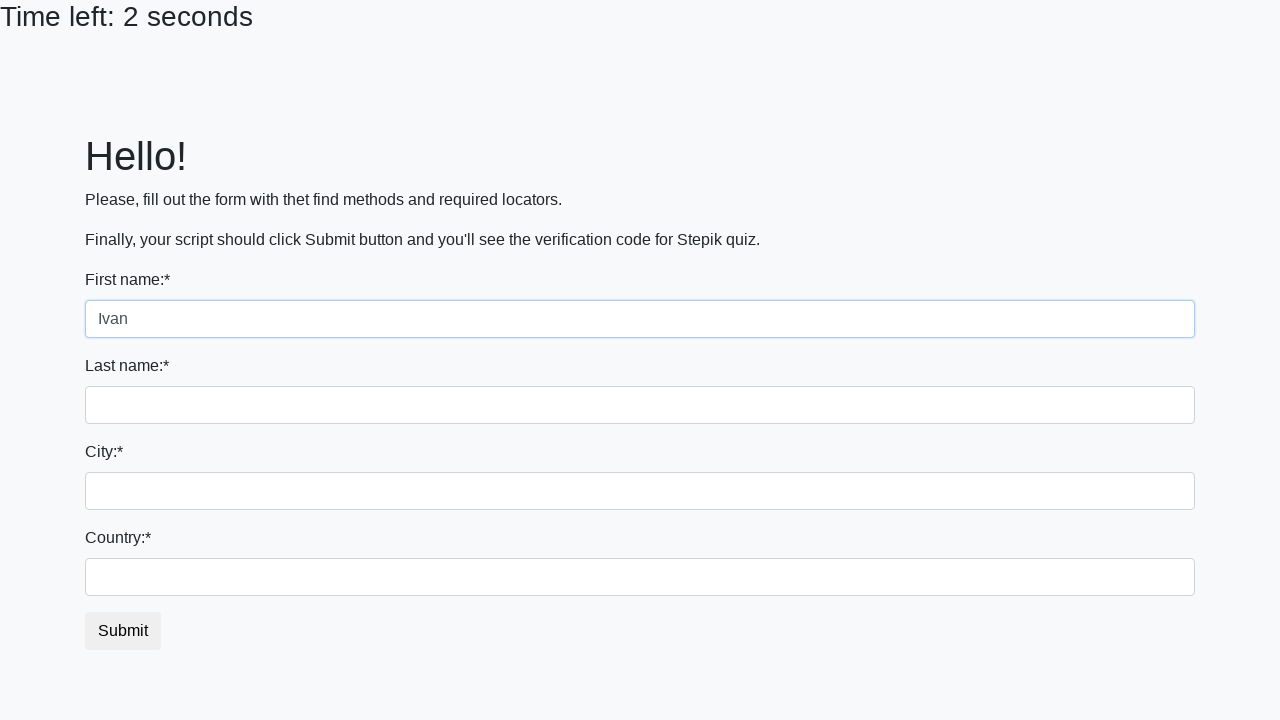

Filled last name field with 'Petrov' on input[name='last_name']
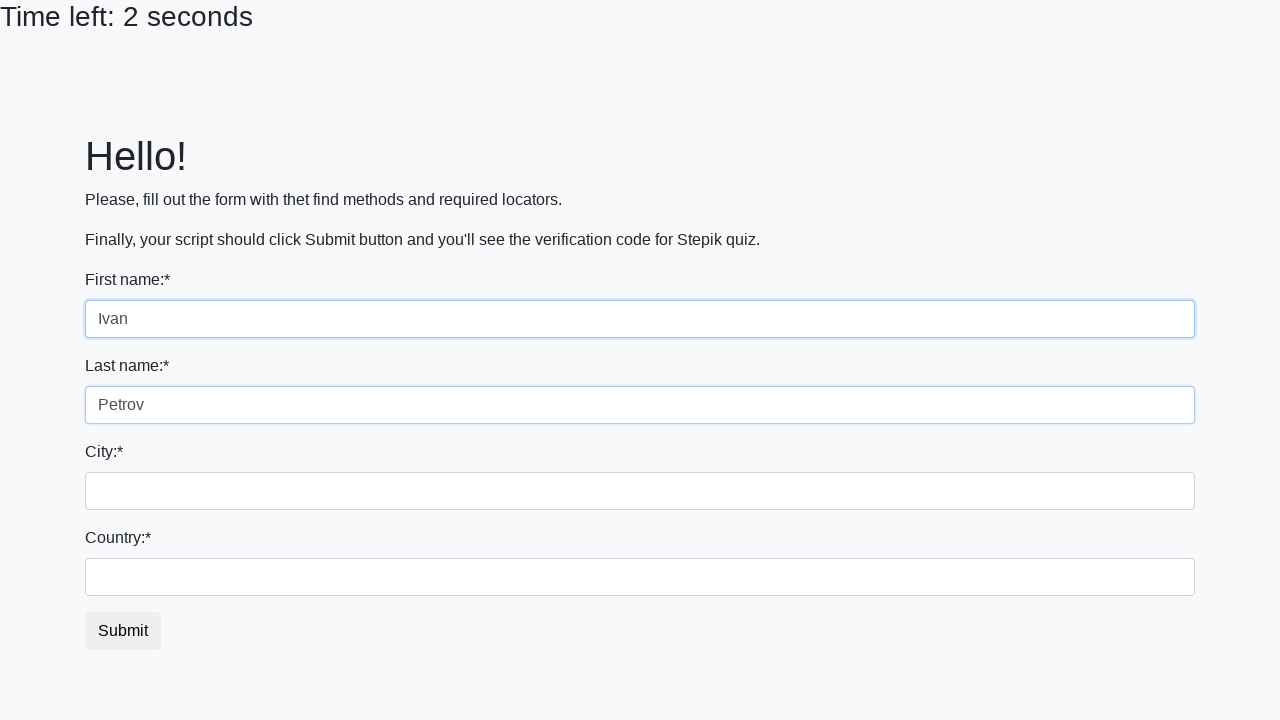

Filled city field with 'Smolensk' on .form-control.city
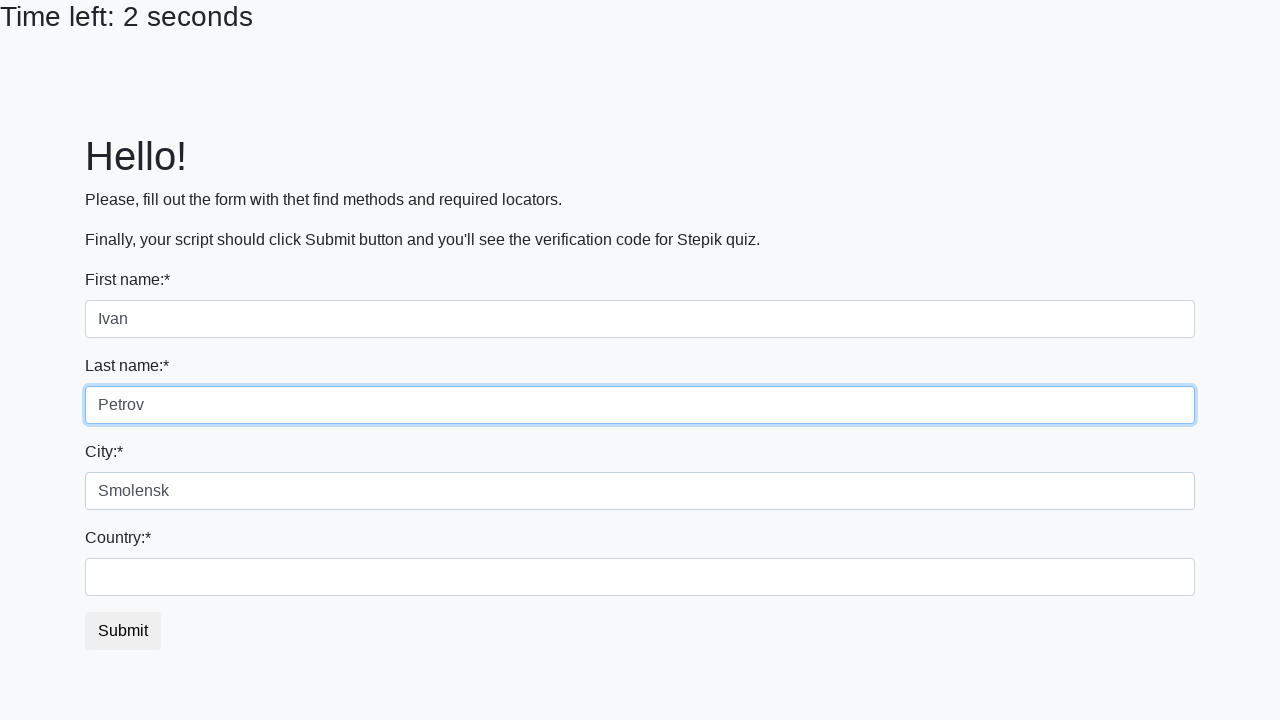

Filled country field with 'Russia' on #country
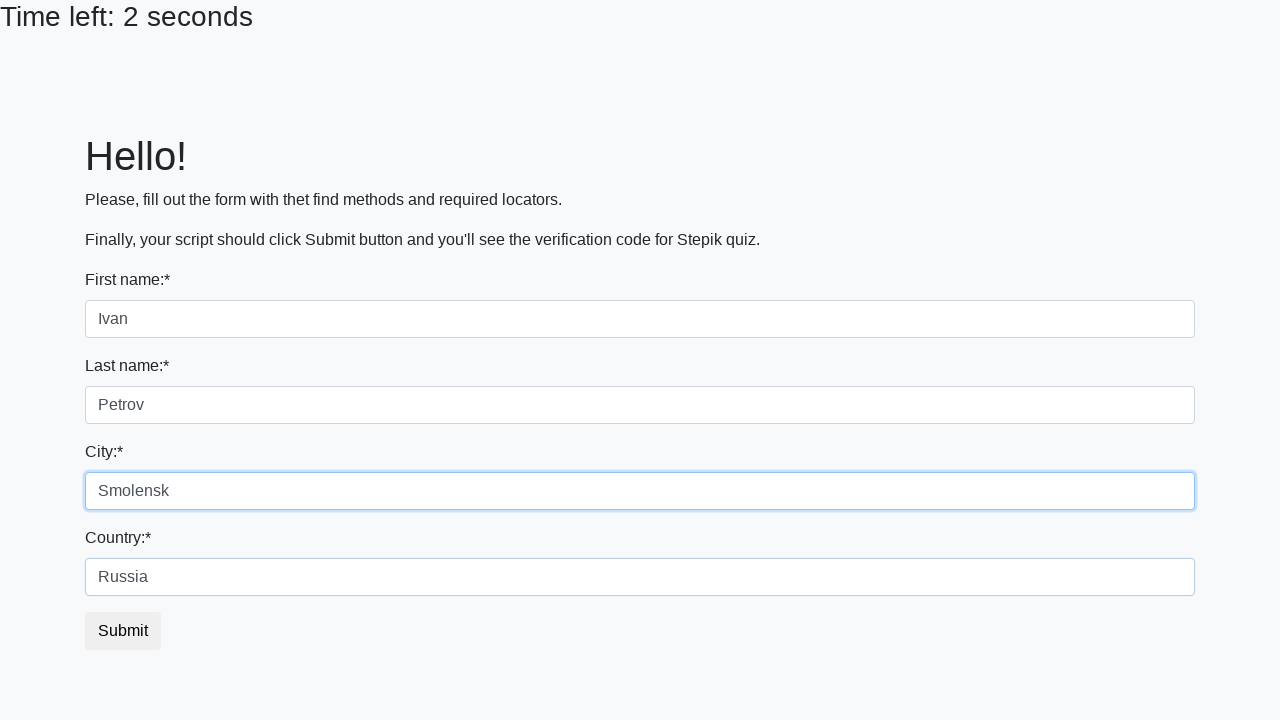

Clicked form submit button at (123, 631) on button.btn
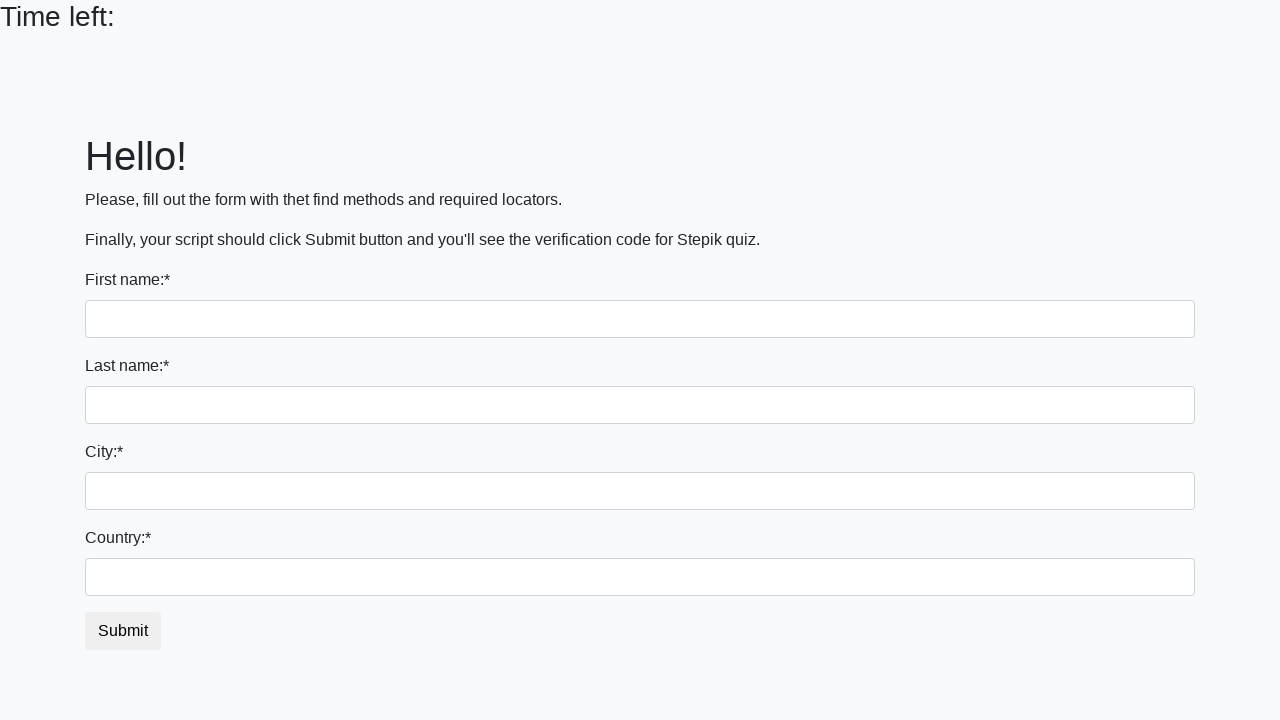

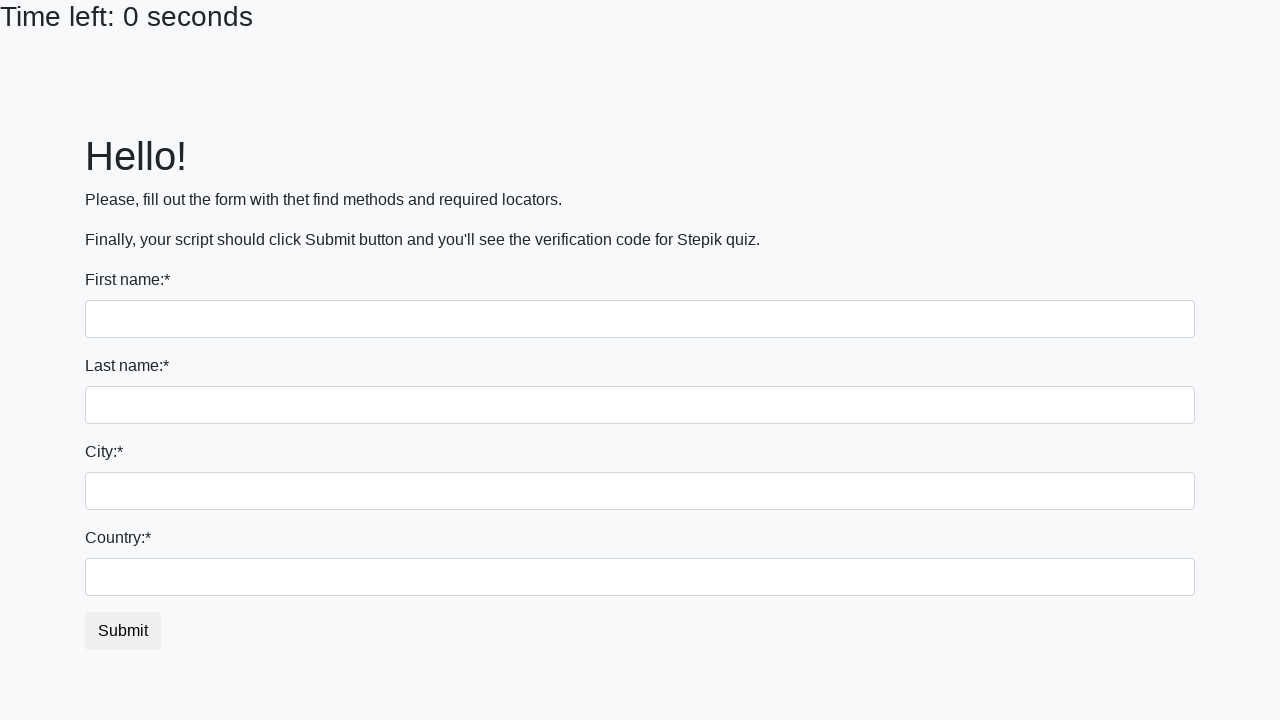